Tests window handling by clicking a link that opens a new window and switching between windows

Starting URL: https://www.w3schools.com/tags/tag_a.asp

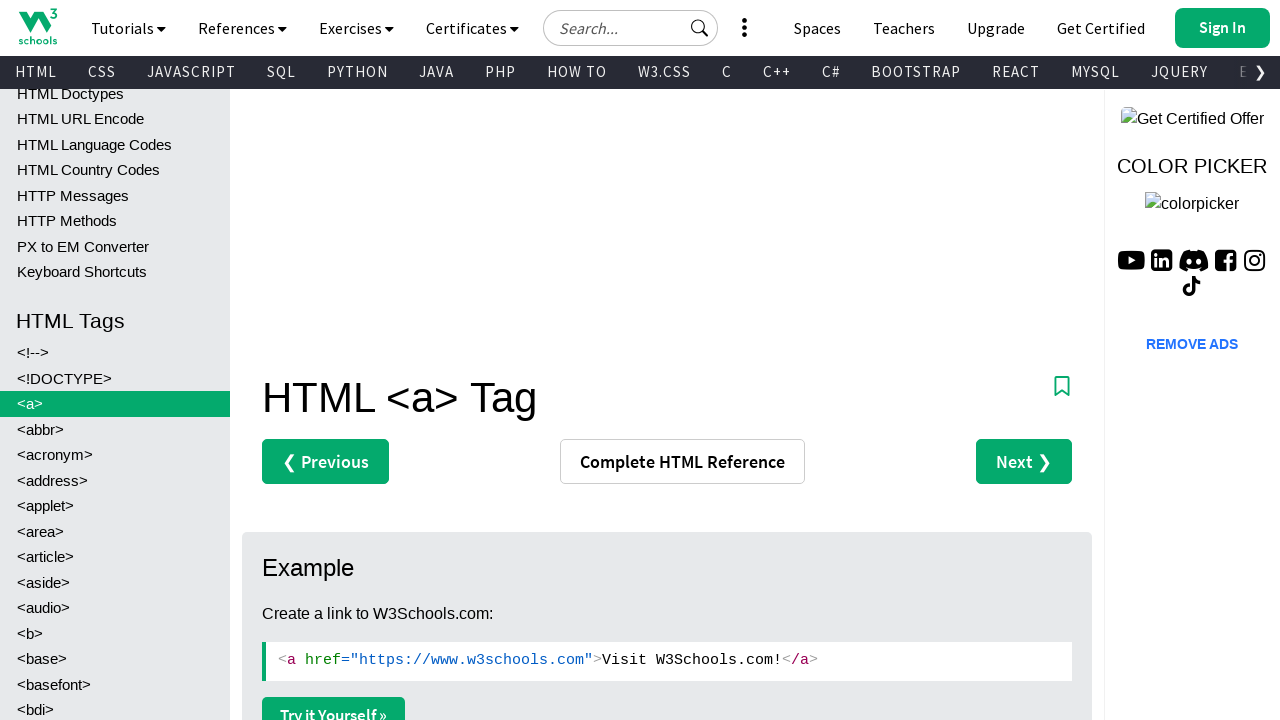

Stored reference to original page
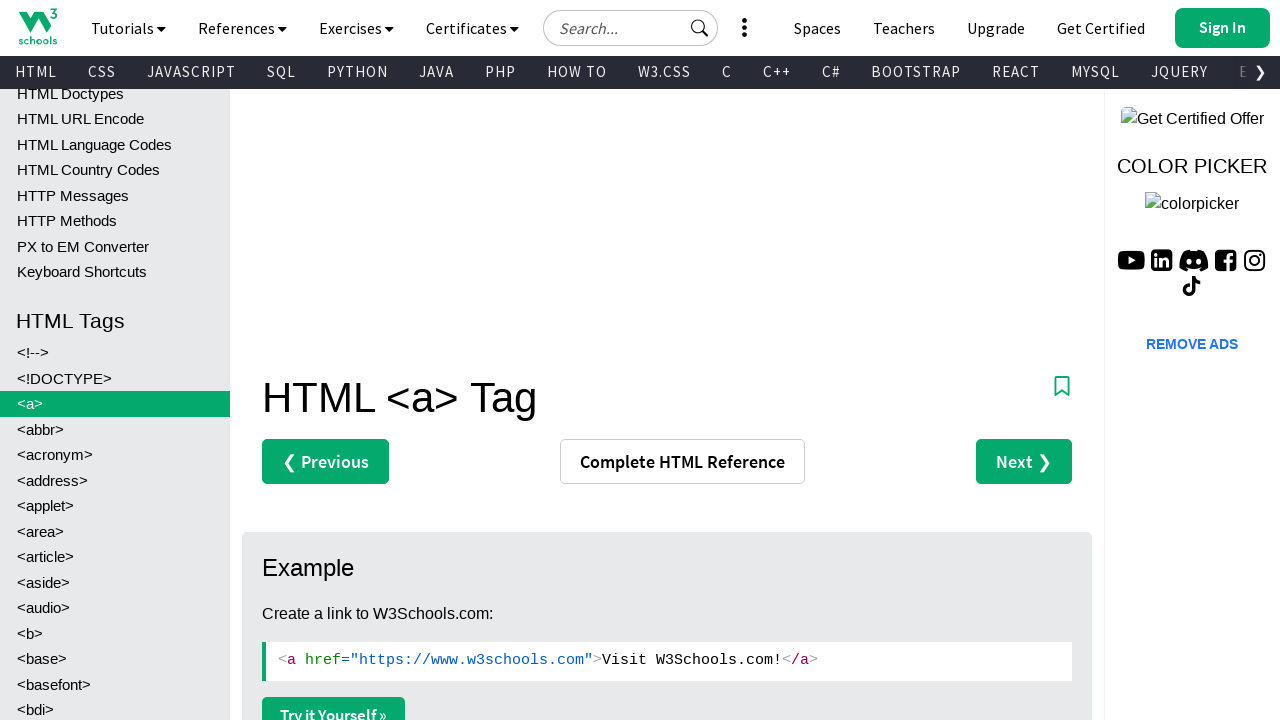

Clicked 'Try it Yourself' button to open new window at (334, 701) on a.w3-btn.w3-margin-bottom
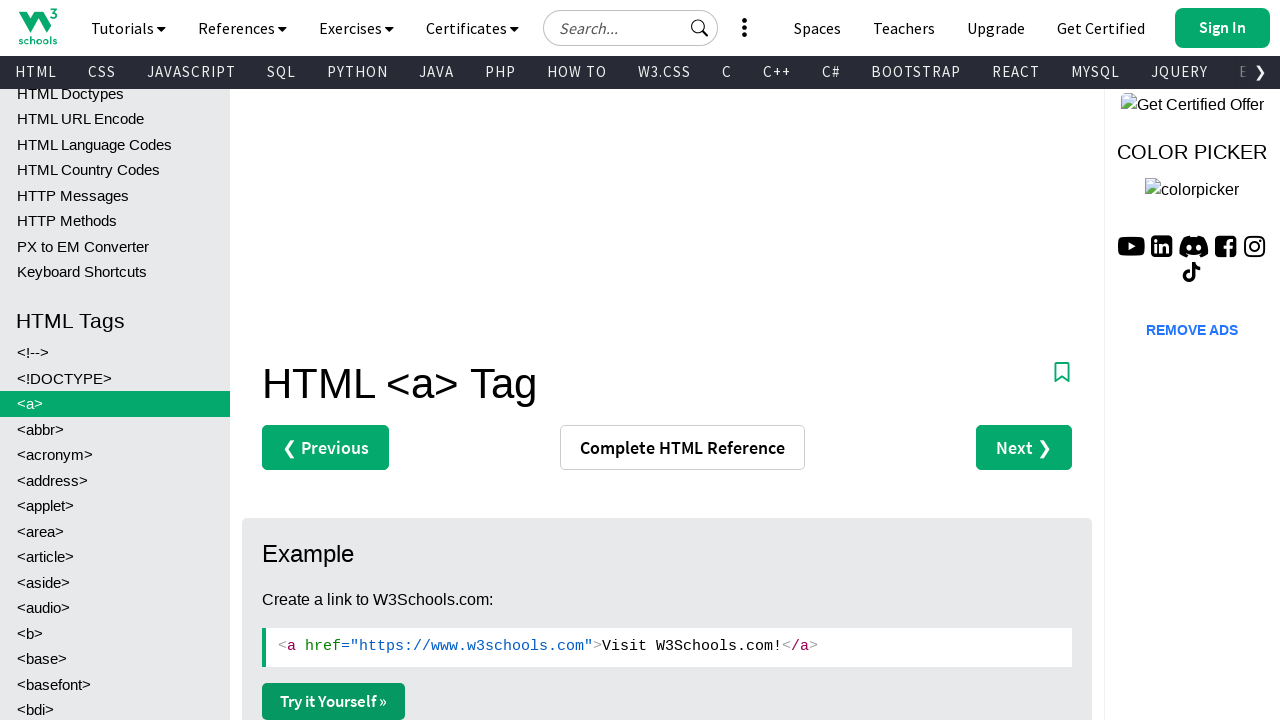

Waited 1000ms for new window to open
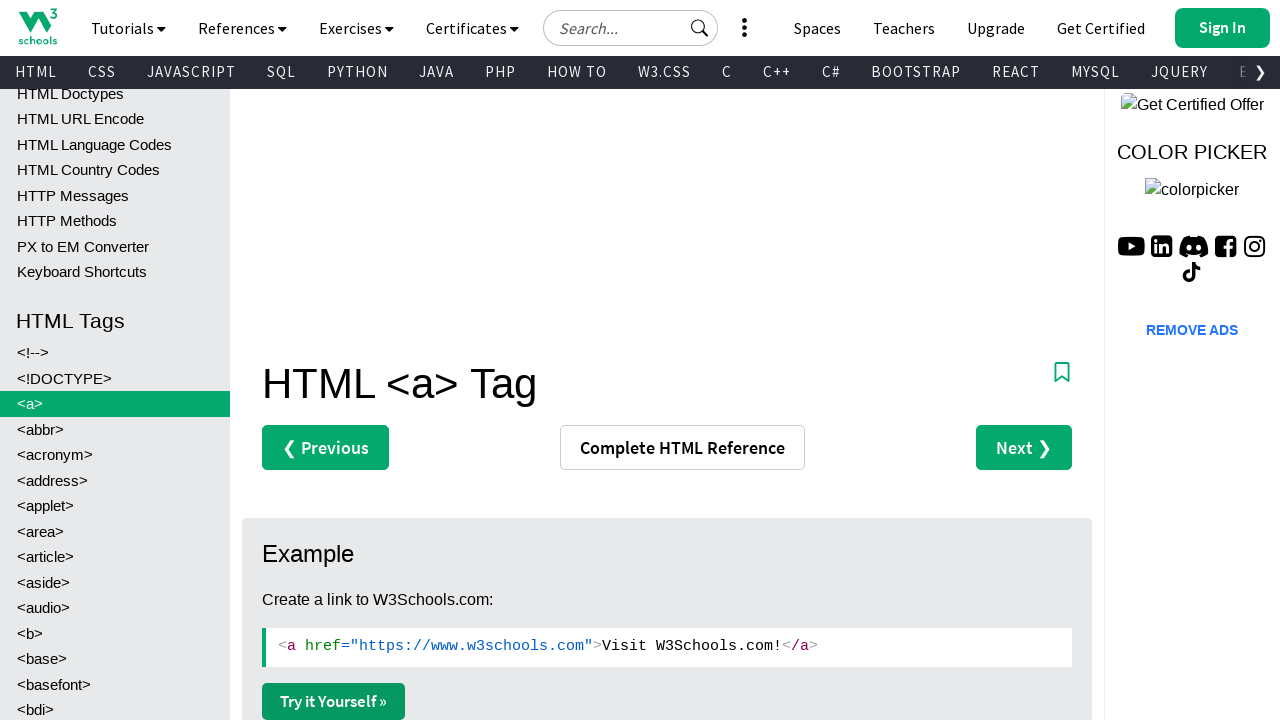

Retrieved all open pages from context
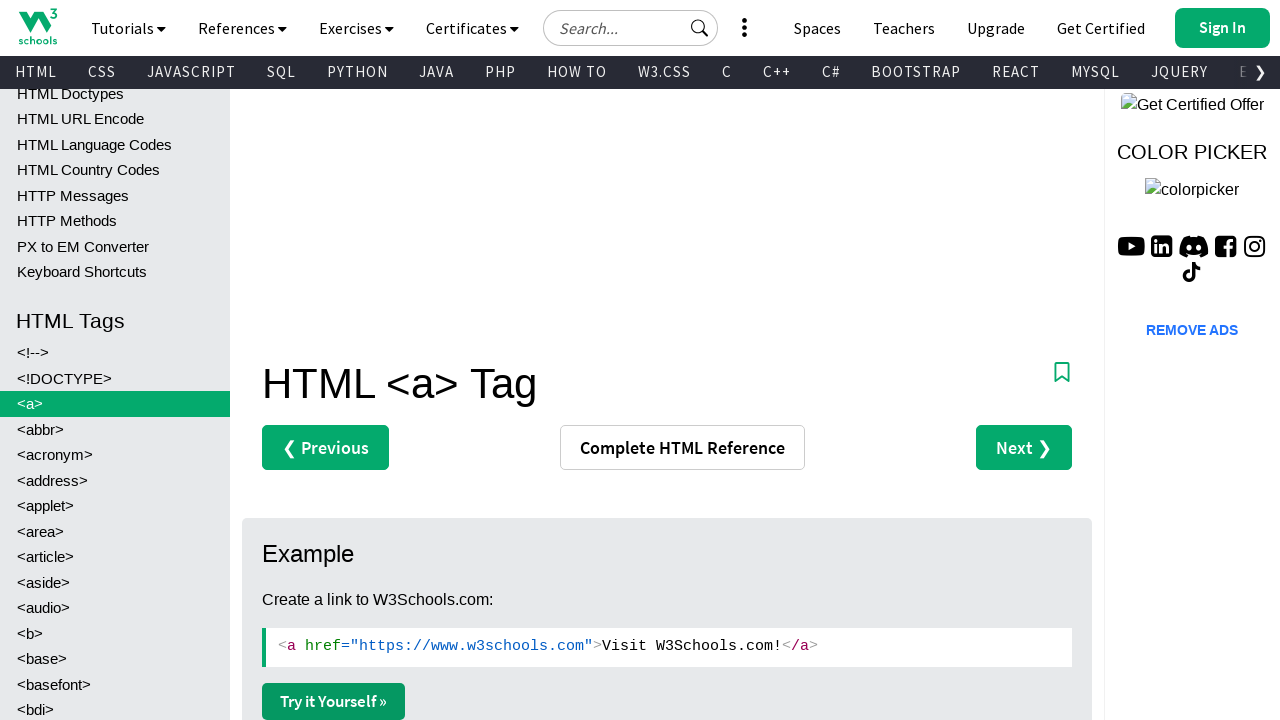

Printed URLs of all open pages
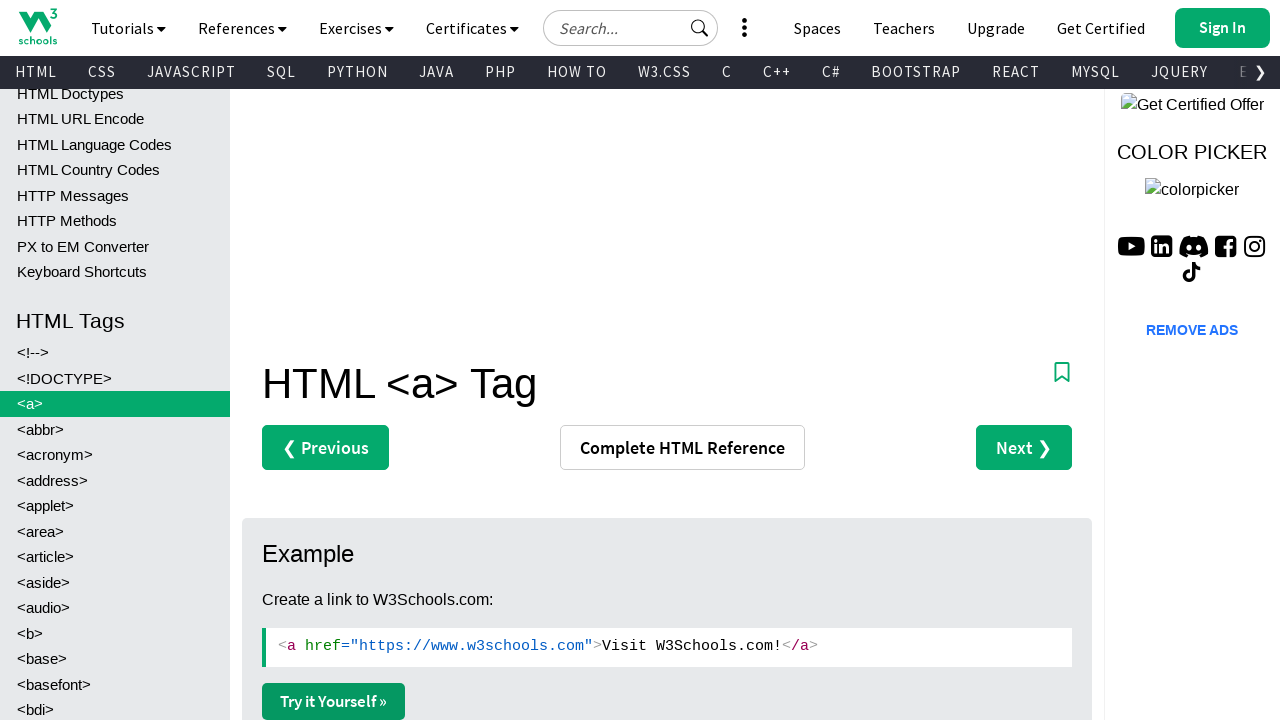

Brought original page to front
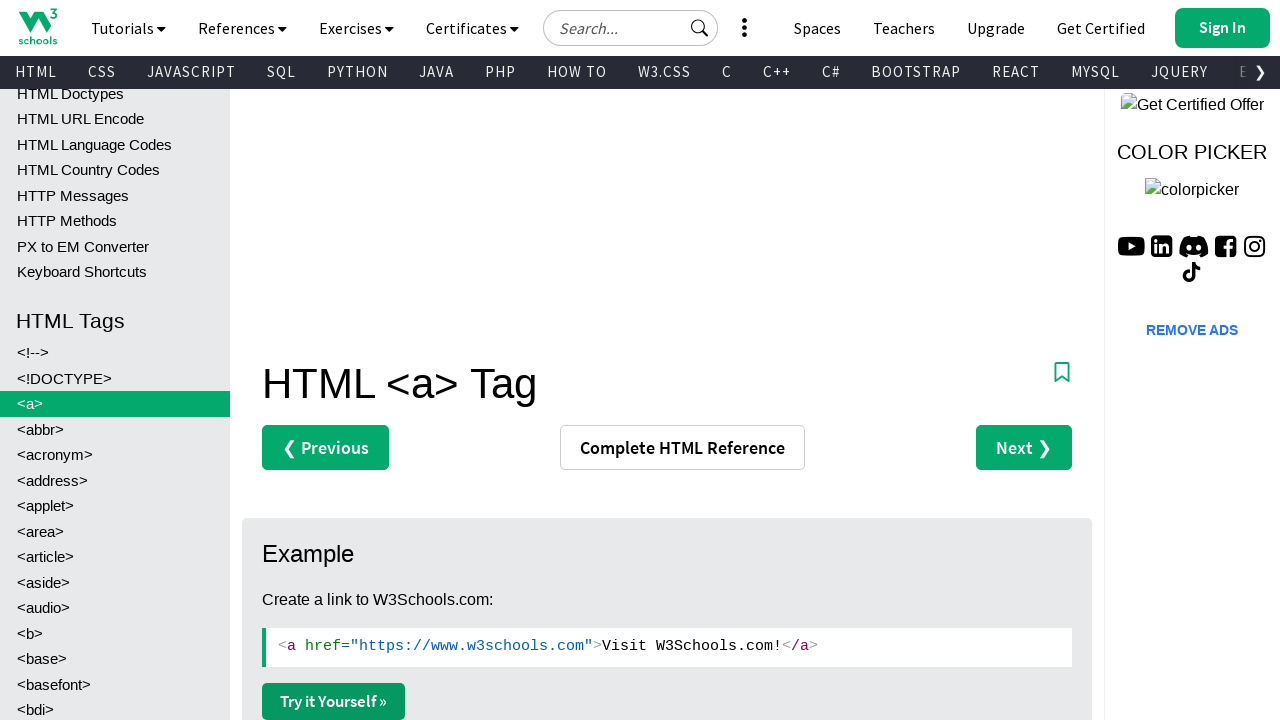

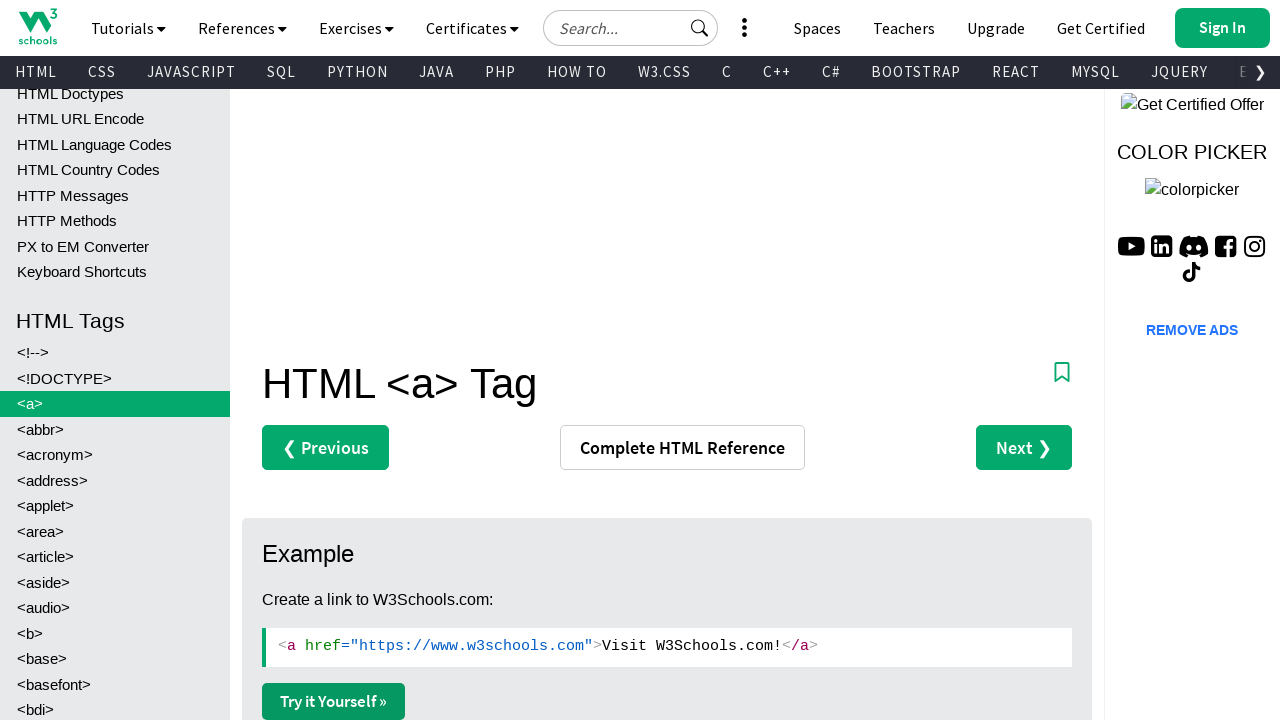